Tests various input field interactions including entering text, appending text with keyboard navigation, retrieving field values, clearing fields, and checking field states (enabled/readonly)

Starting URL: https://letcode.in/edit

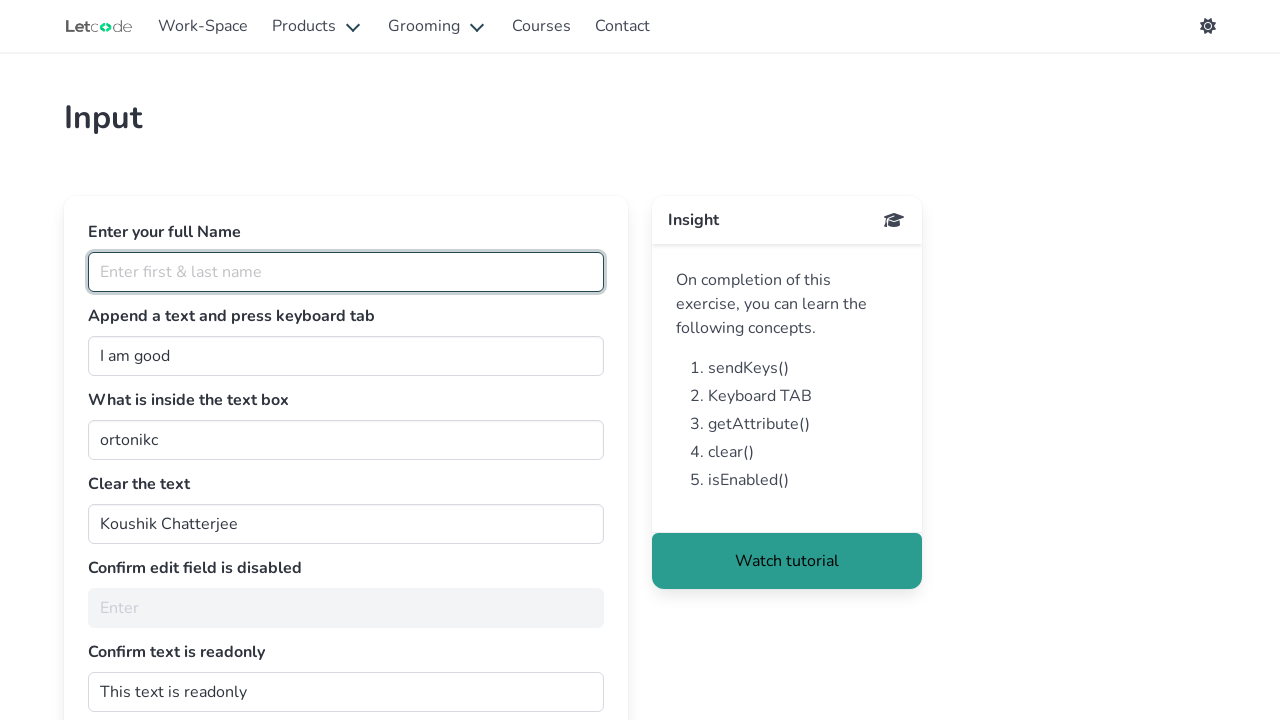

Filled full name field with 'Lakshmipathy' on #fullName
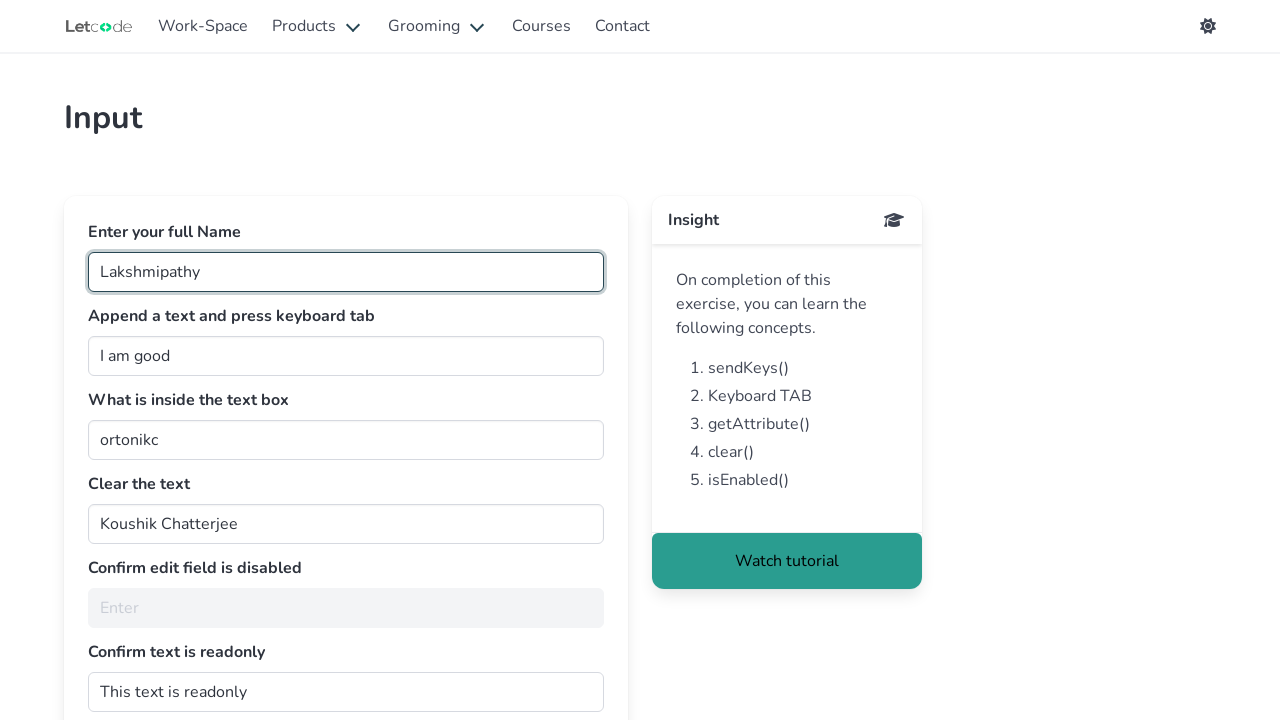

Appended ' person' to join field on #join
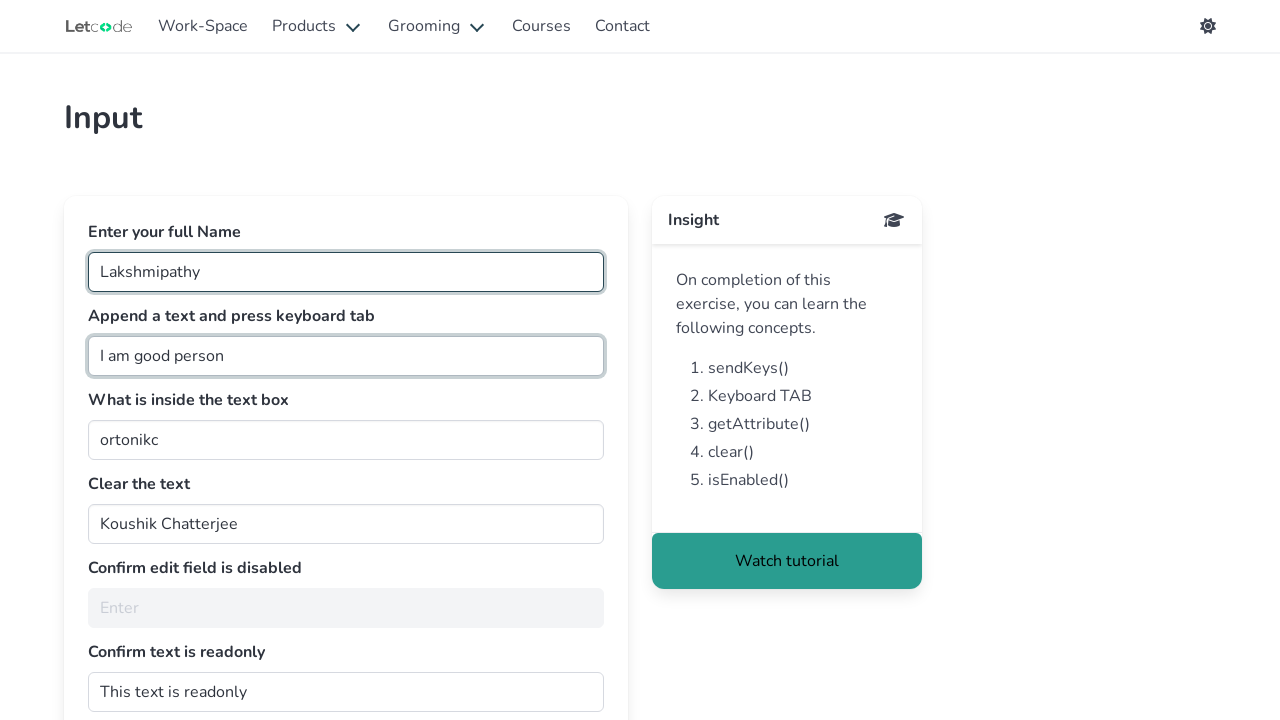

Pressed Tab key to navigate away from join field
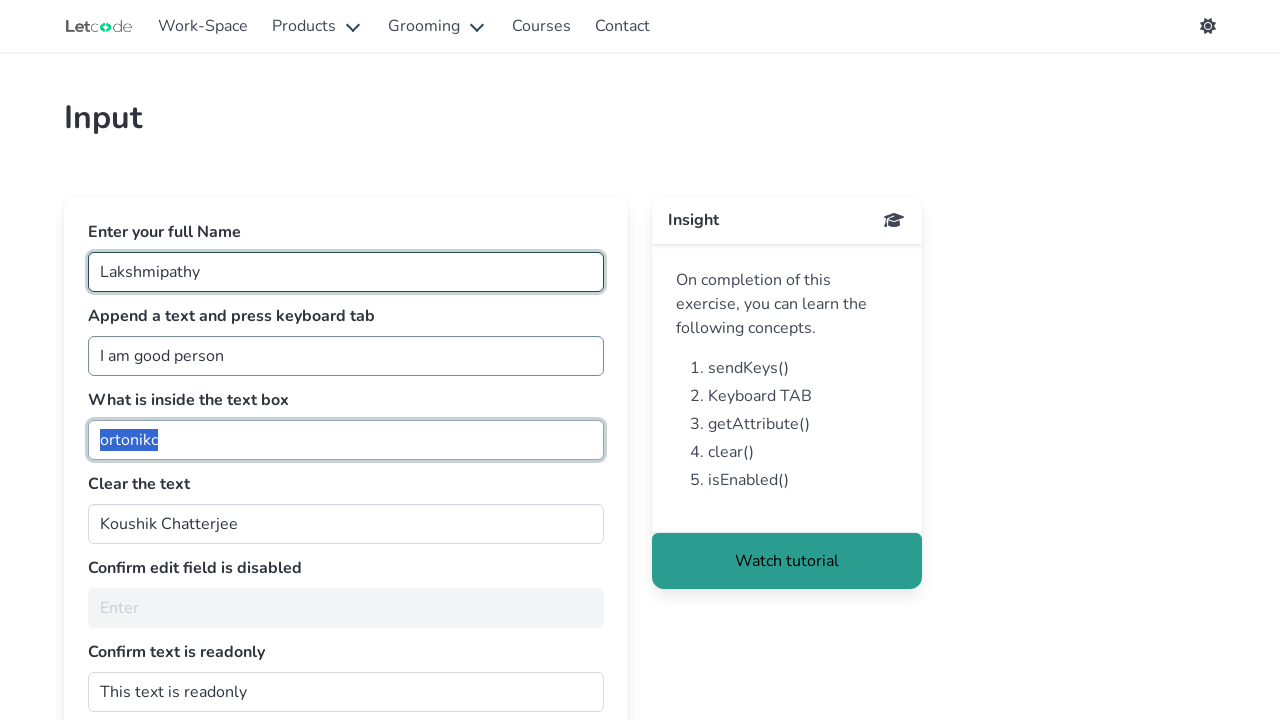

Retrieved value from text box: 'ortonikc'
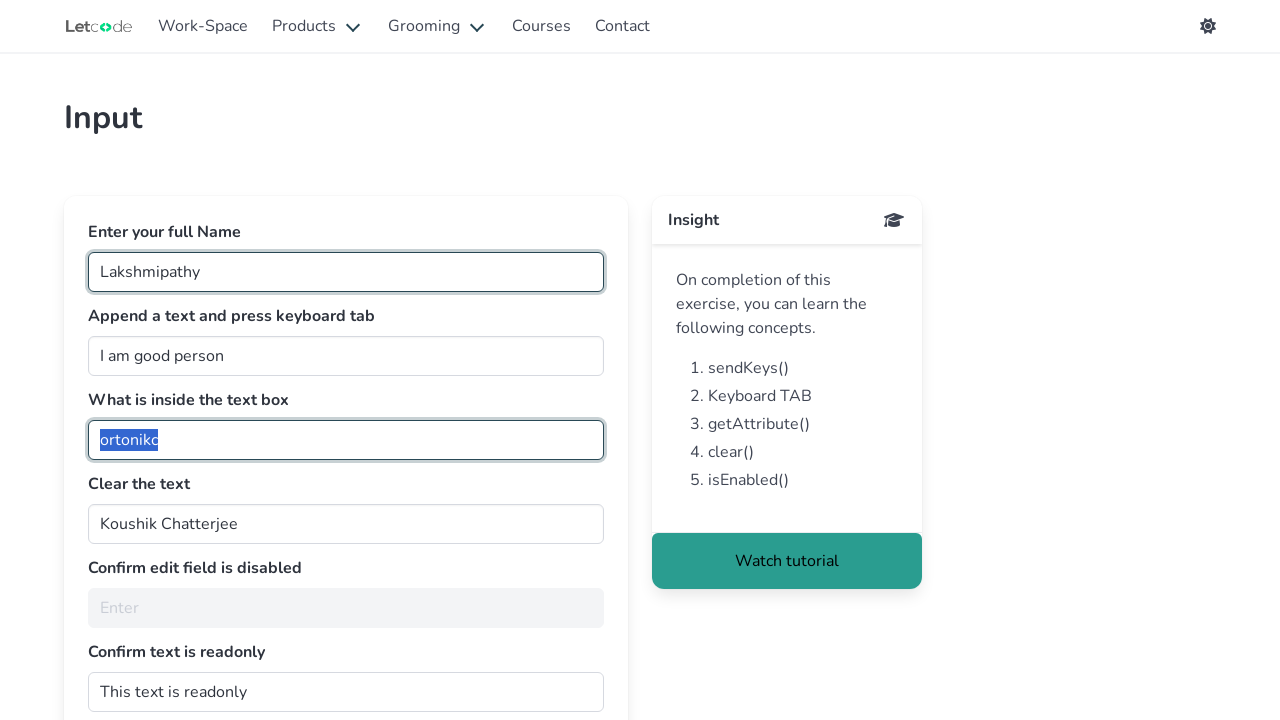

Cleared the clearMe text field on #clearMe
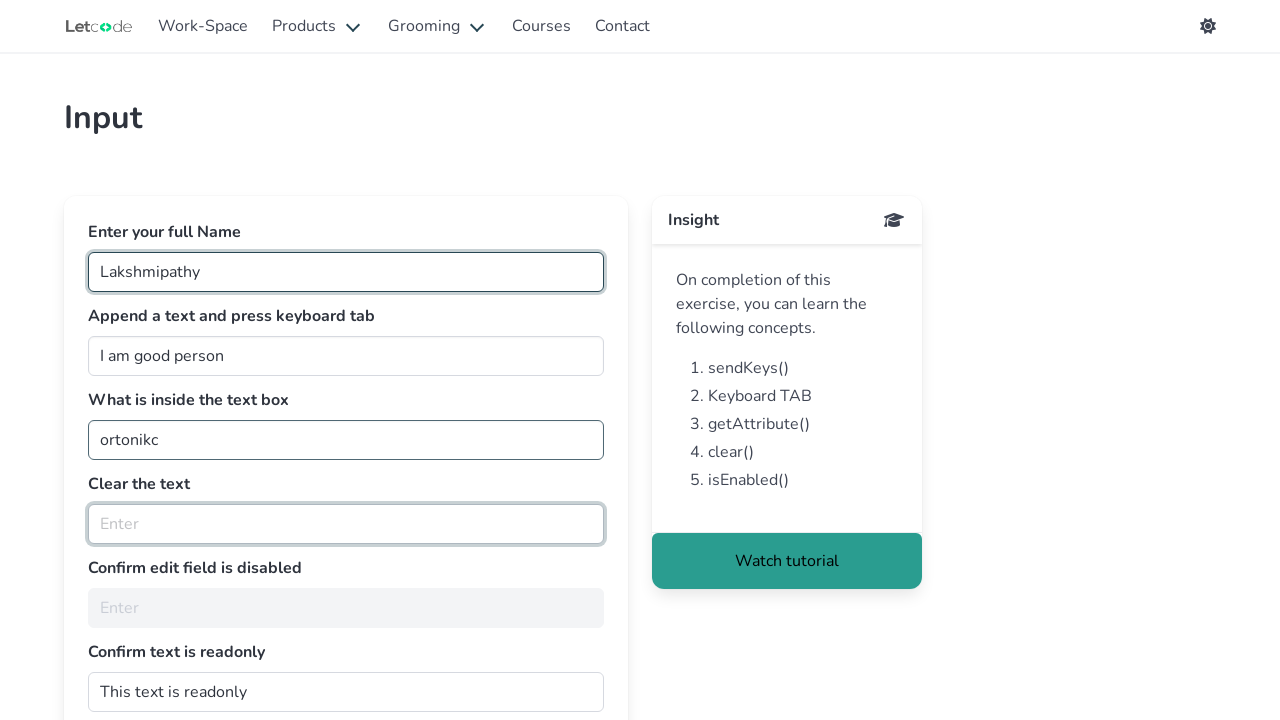

Checked if noEdit field is enabled: False
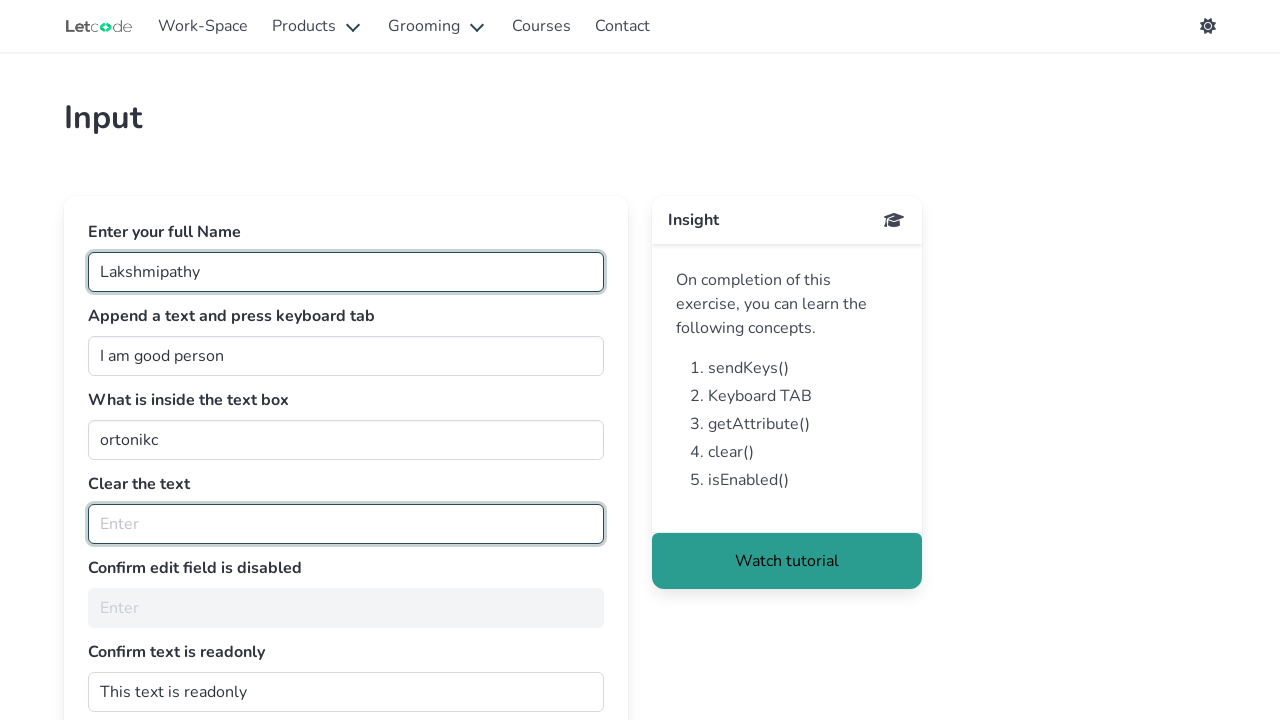

Retrieved readonly attribute from dontwrite field: 
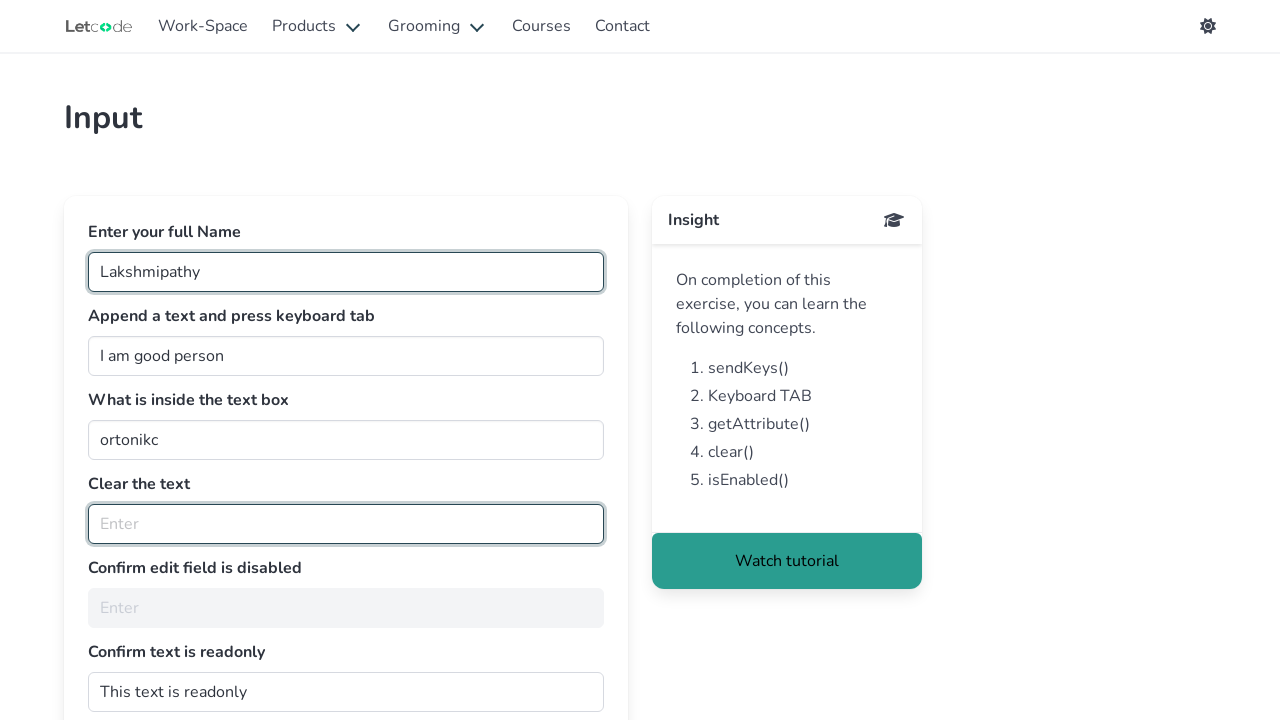

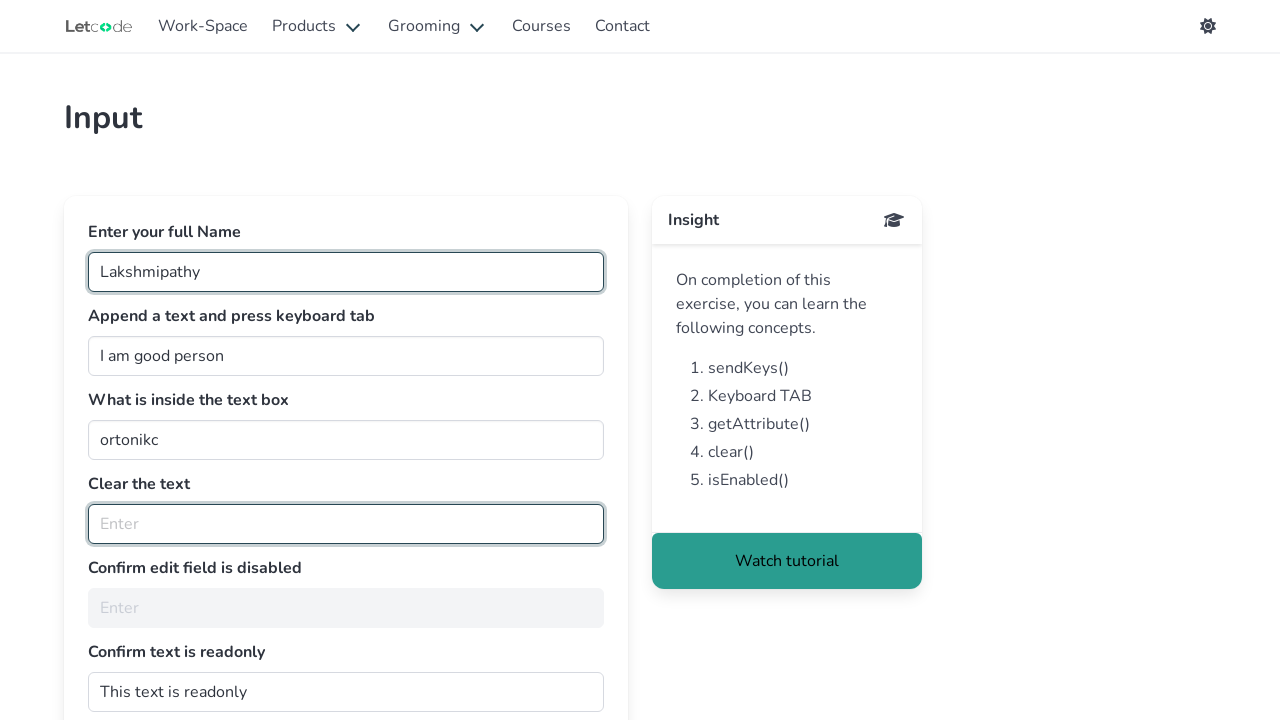